Navigates to the Automation Practice page and verifies that footer links are present in the page

Starting URL: https://rahulshettyacademy.com/AutomationPractice/

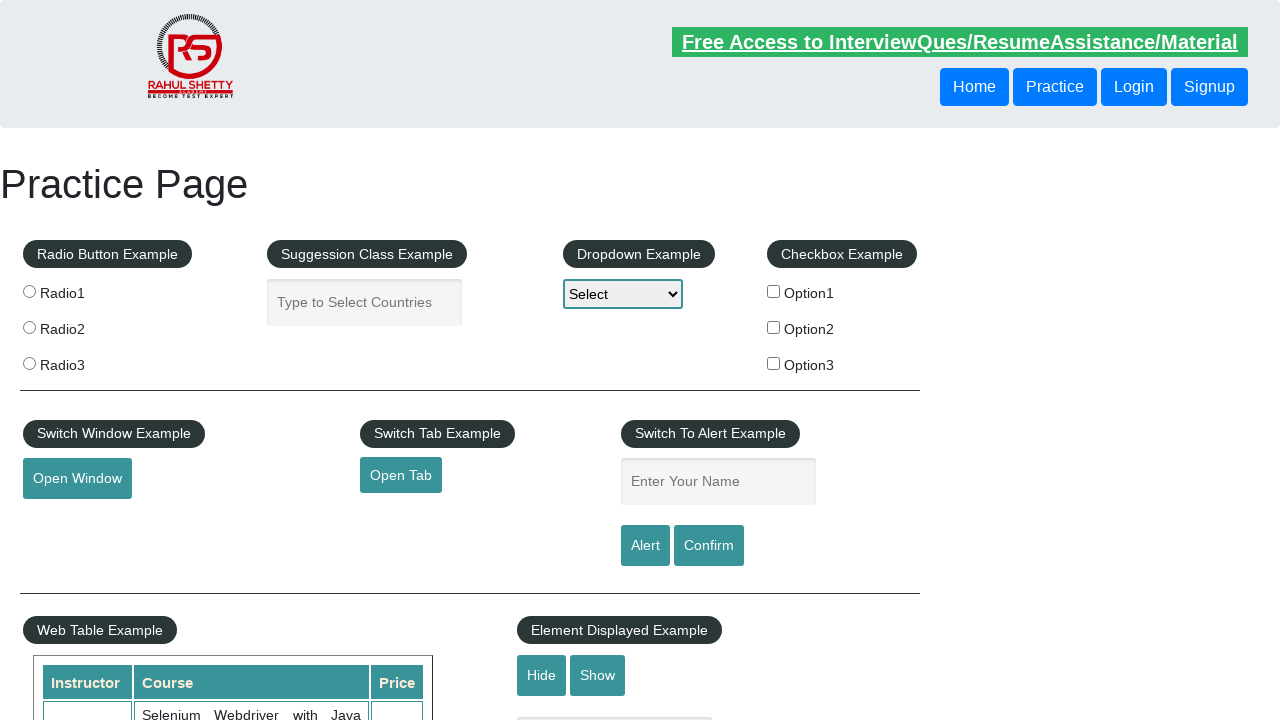

Navigated to Automation Practice page
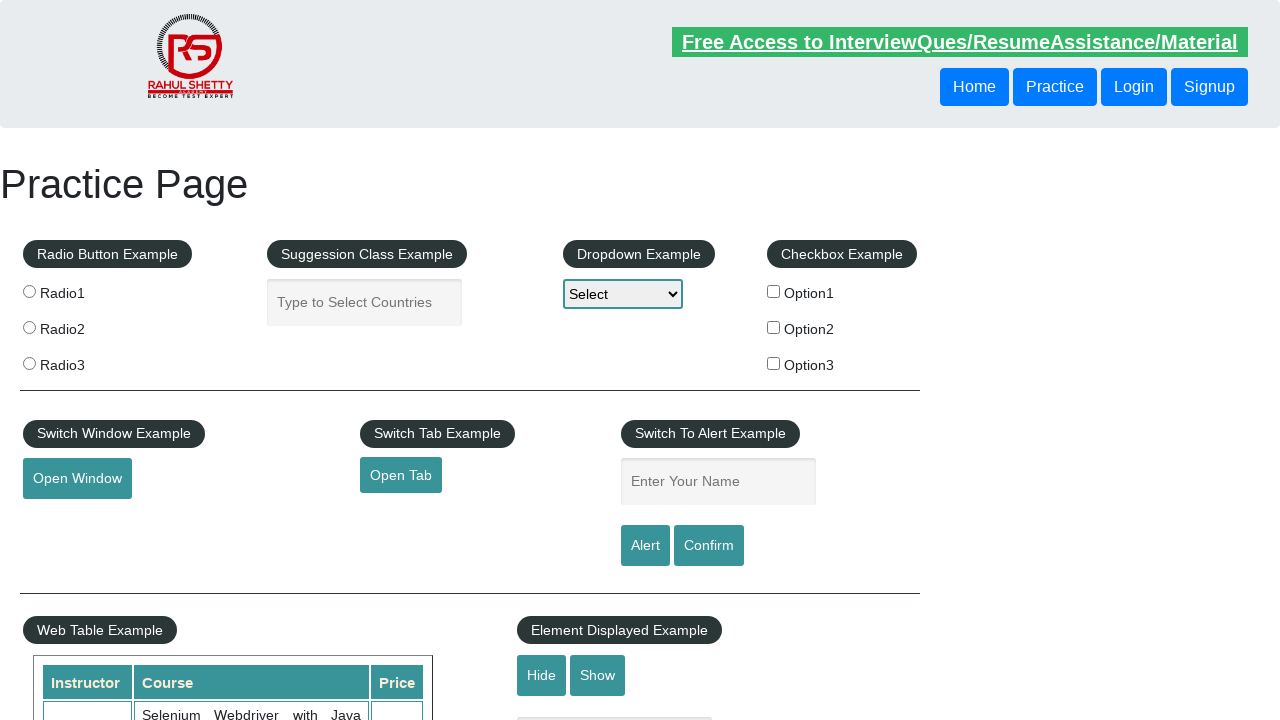

Footer links section loaded
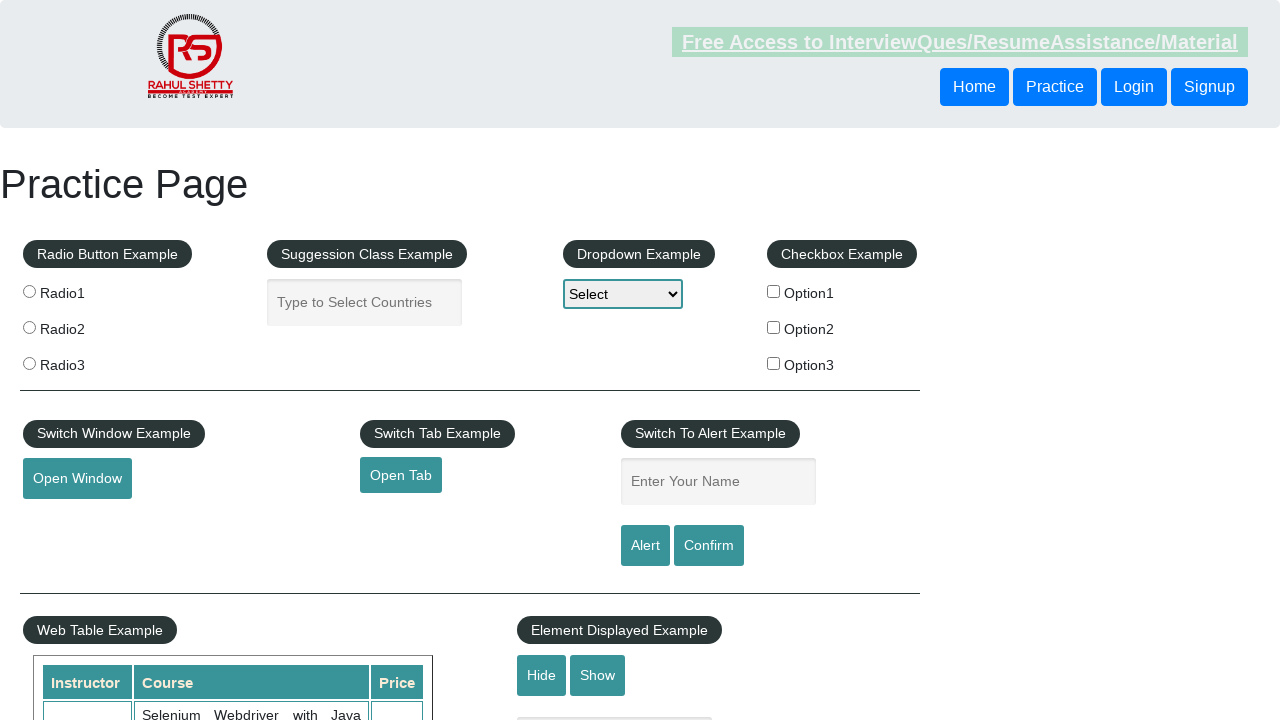

Located footer links using XPath
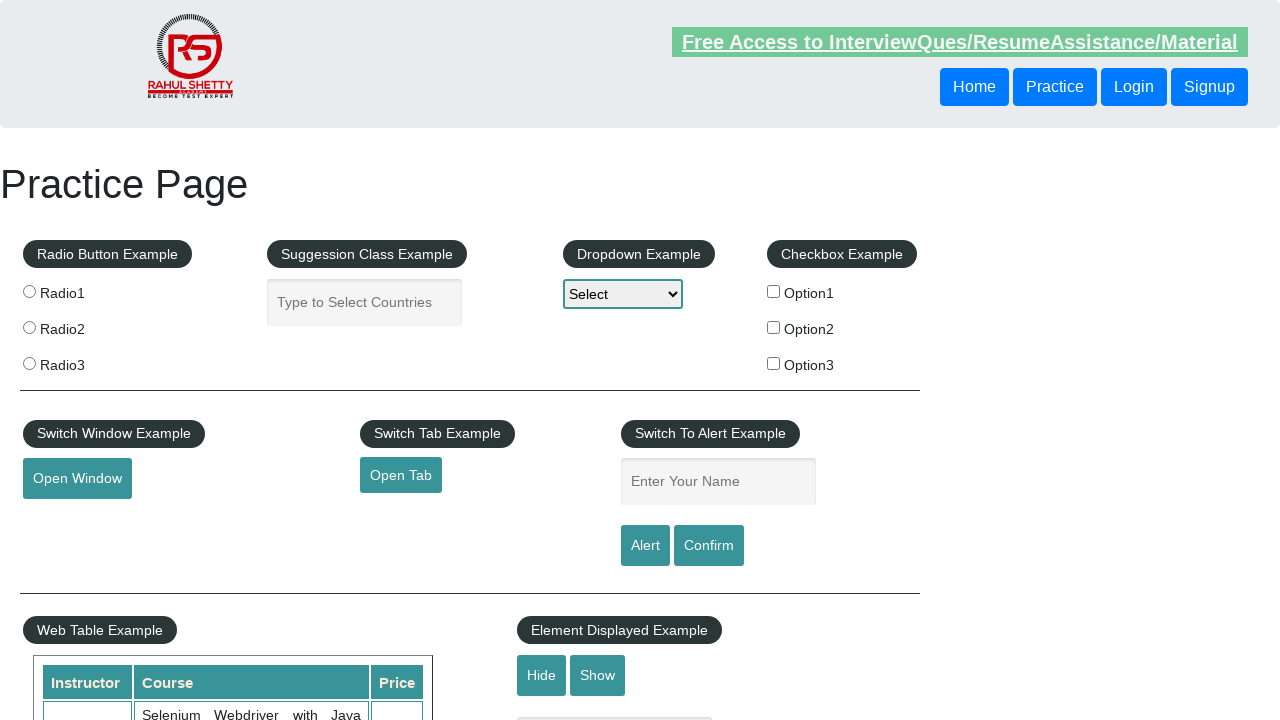

Counted 16 footer links
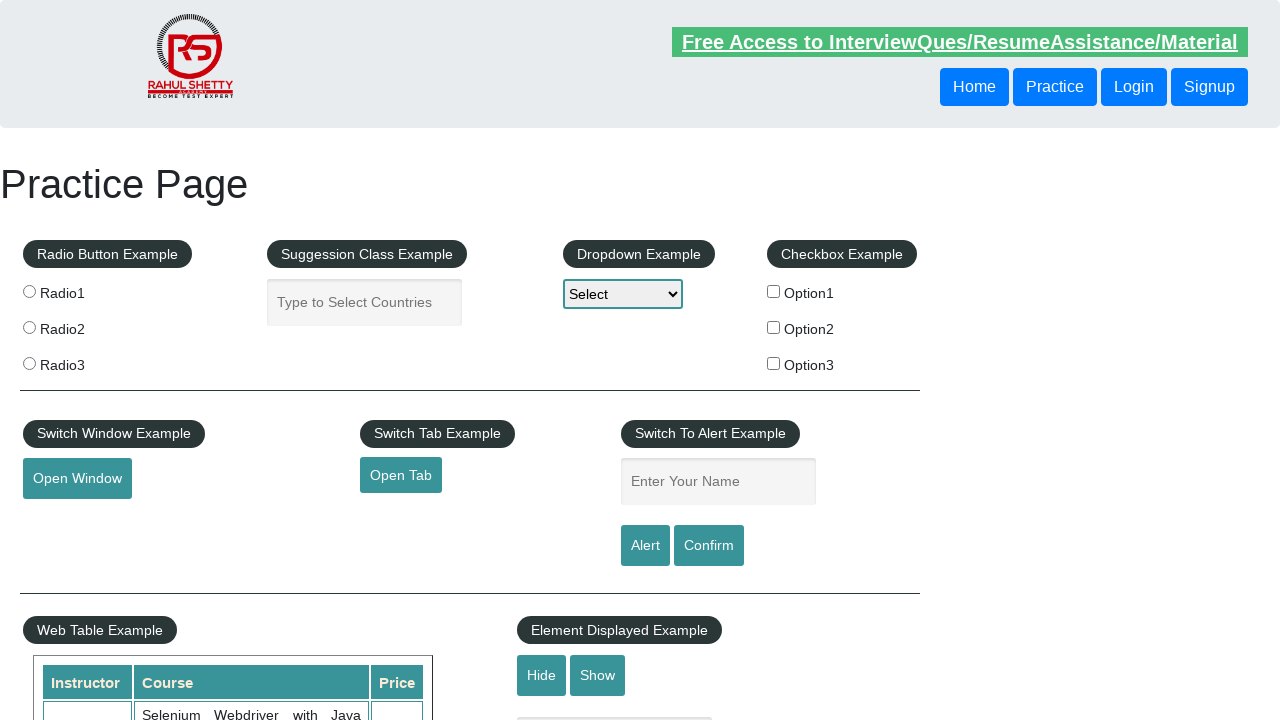

Verified that footer links are present on the page
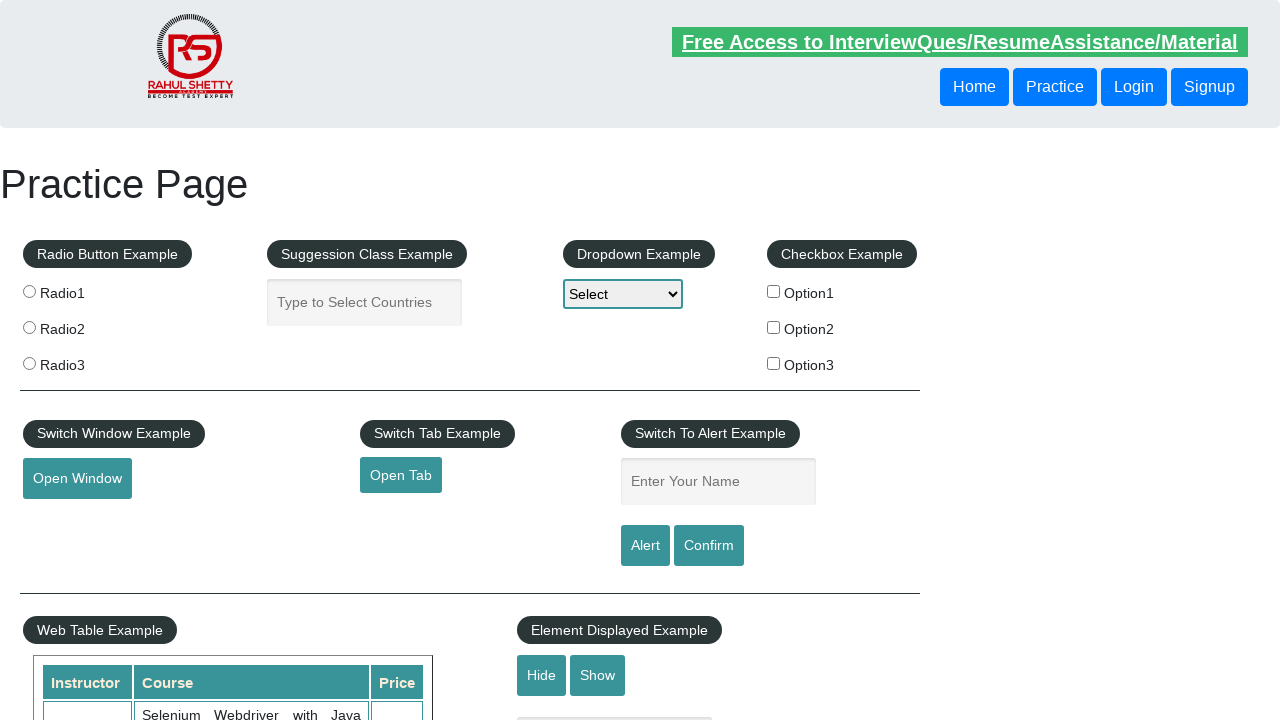

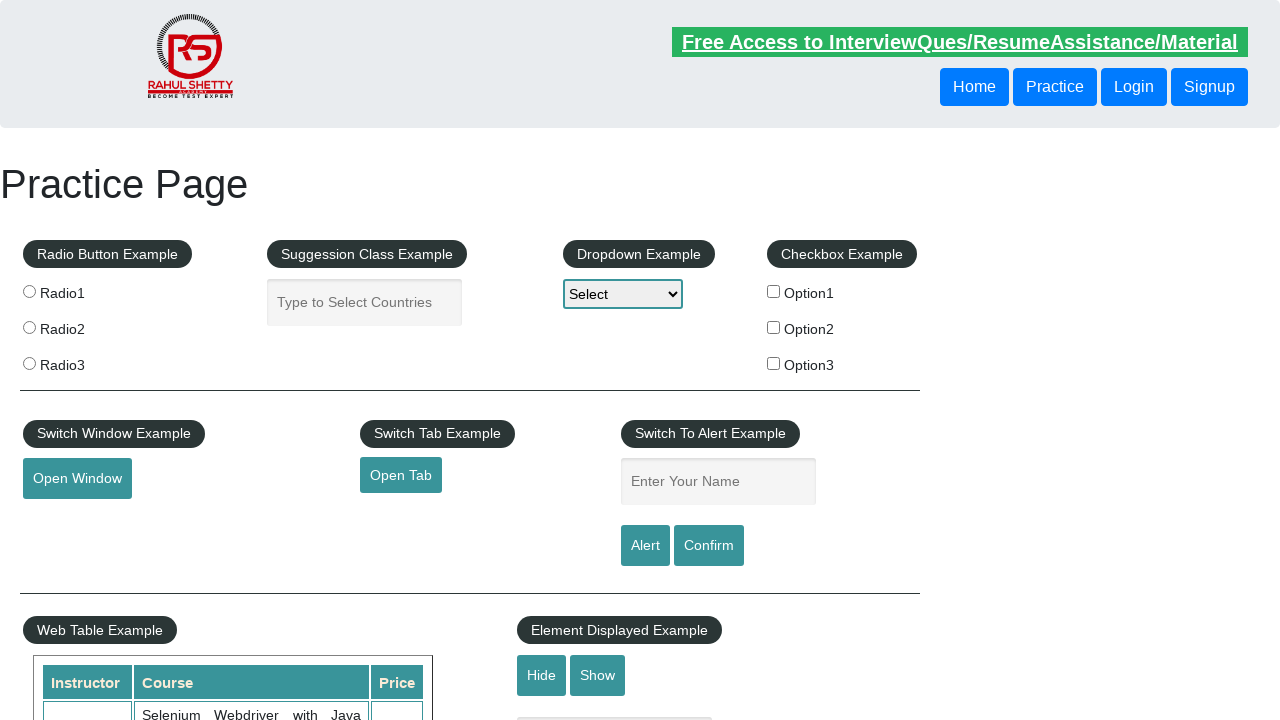